Tests a math exercise form by reading an input value from the page, calculating the result using a logarithmic formula, filling in the answer, checking a checkbox, selecting a radio button, and submitting the form.

Starting URL: https://suninjuly.github.io/math.html

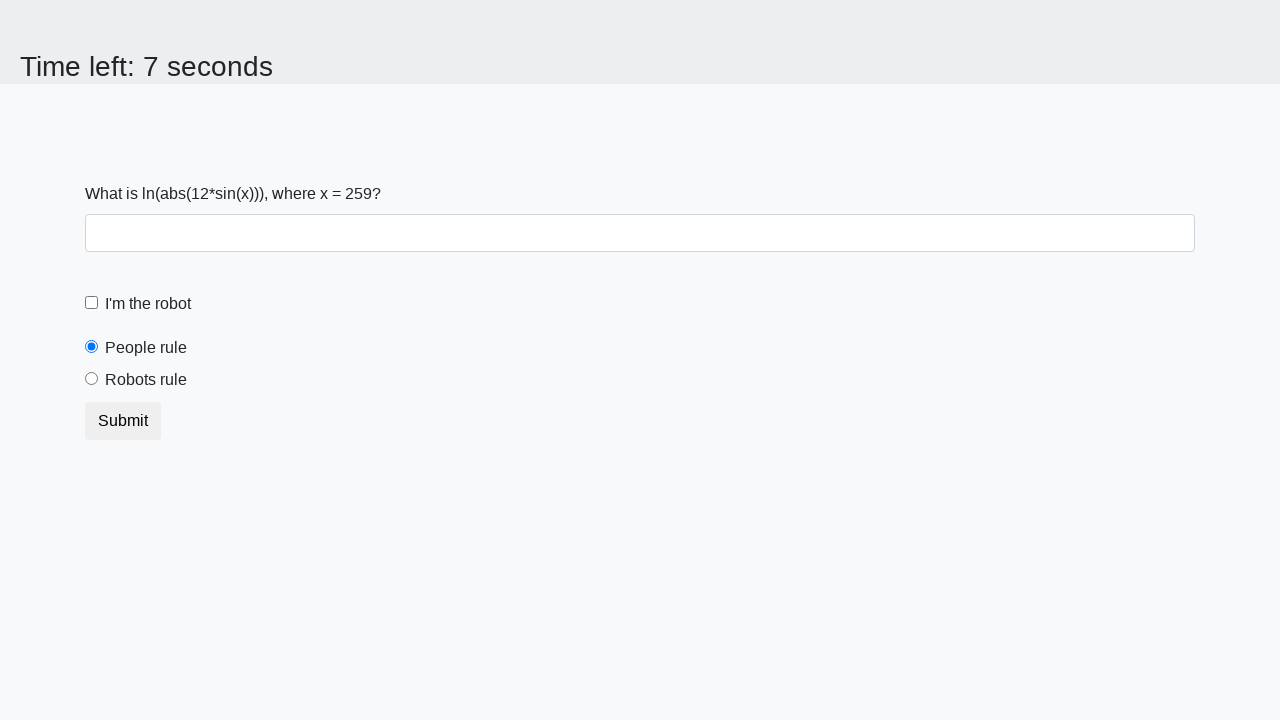

Retrieved x value from the page element
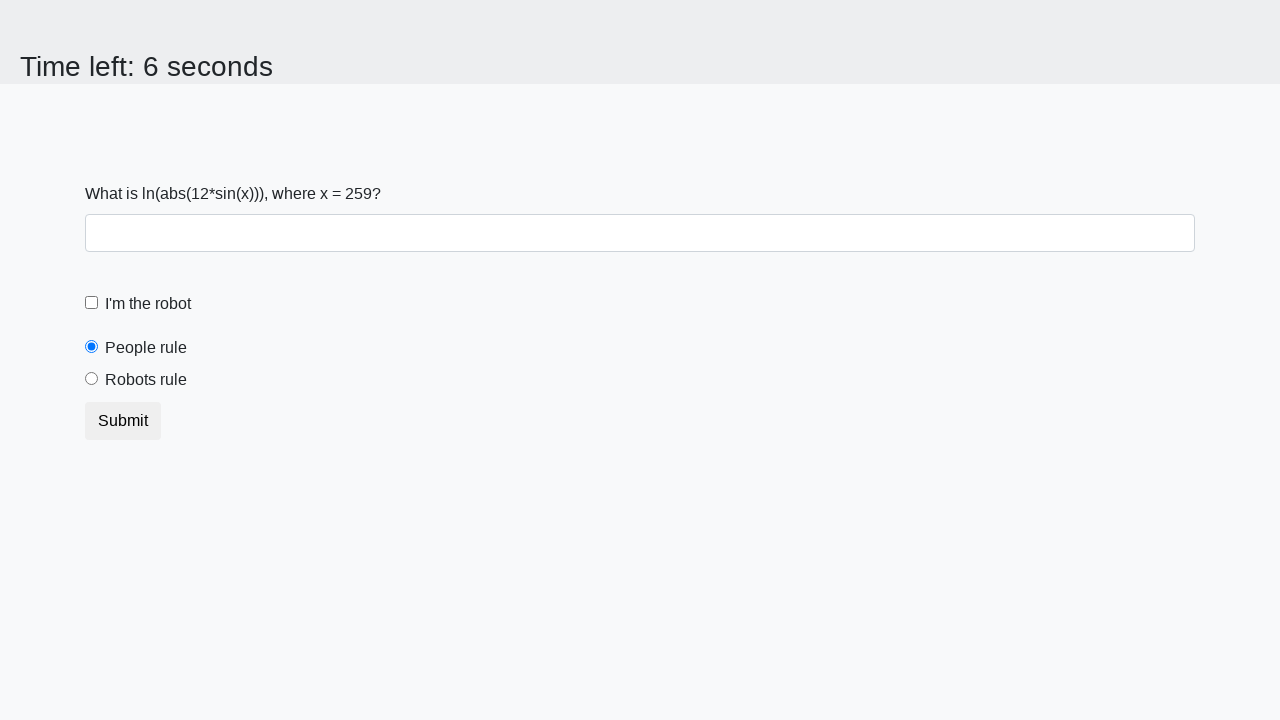

Calculated answer using logarithmic formula: log(abs(12*sin(x)))
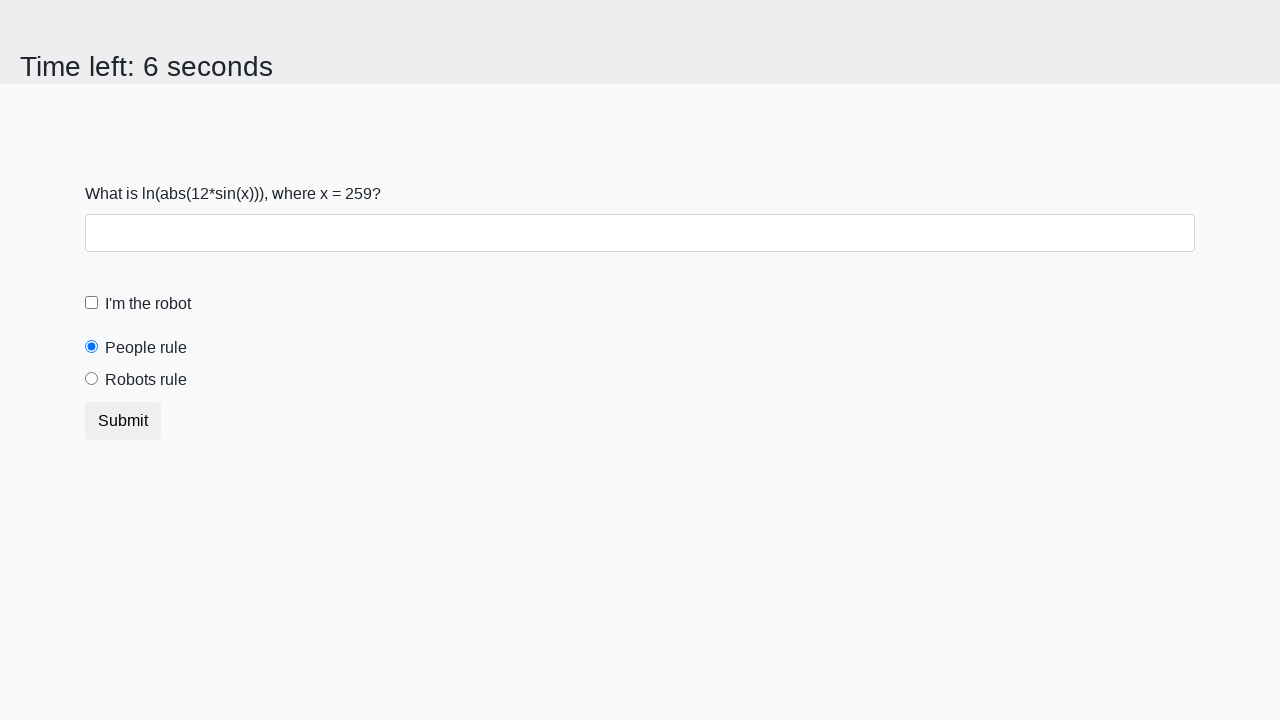

Filled in the calculated answer in the answer field on input#answer
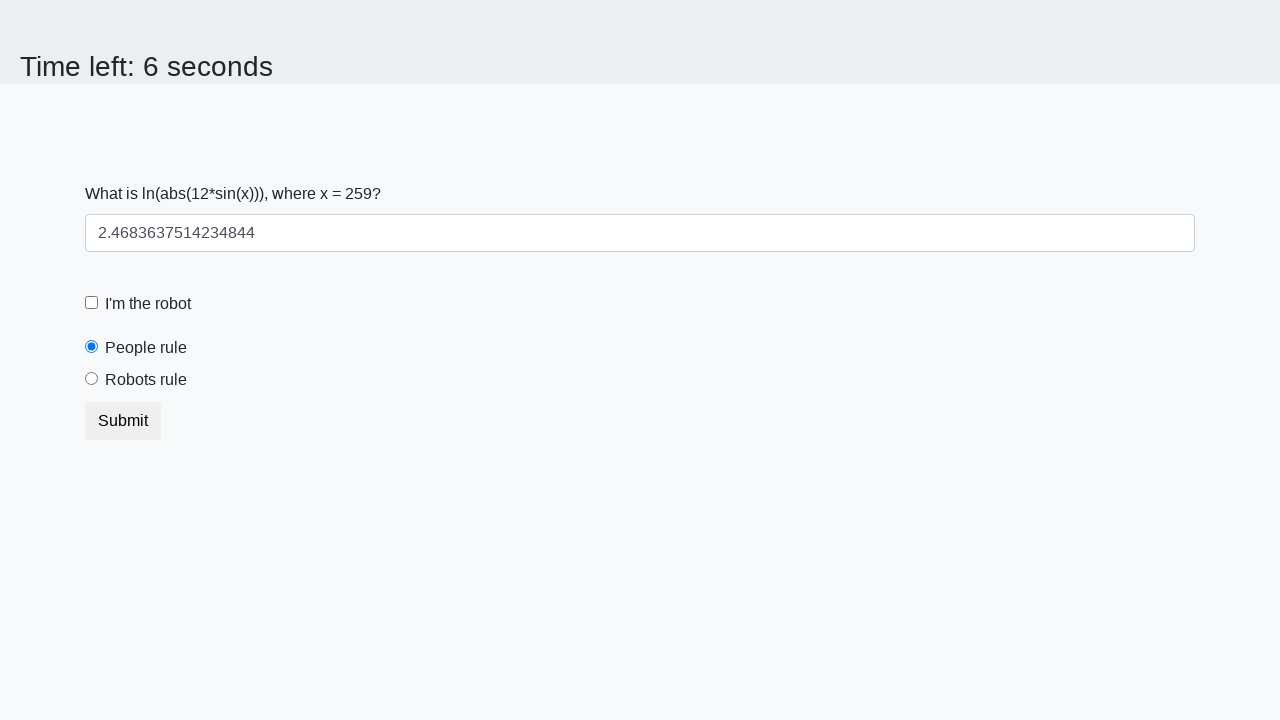

Checked the robot checkbox at (92, 303) on input#robotCheckbox
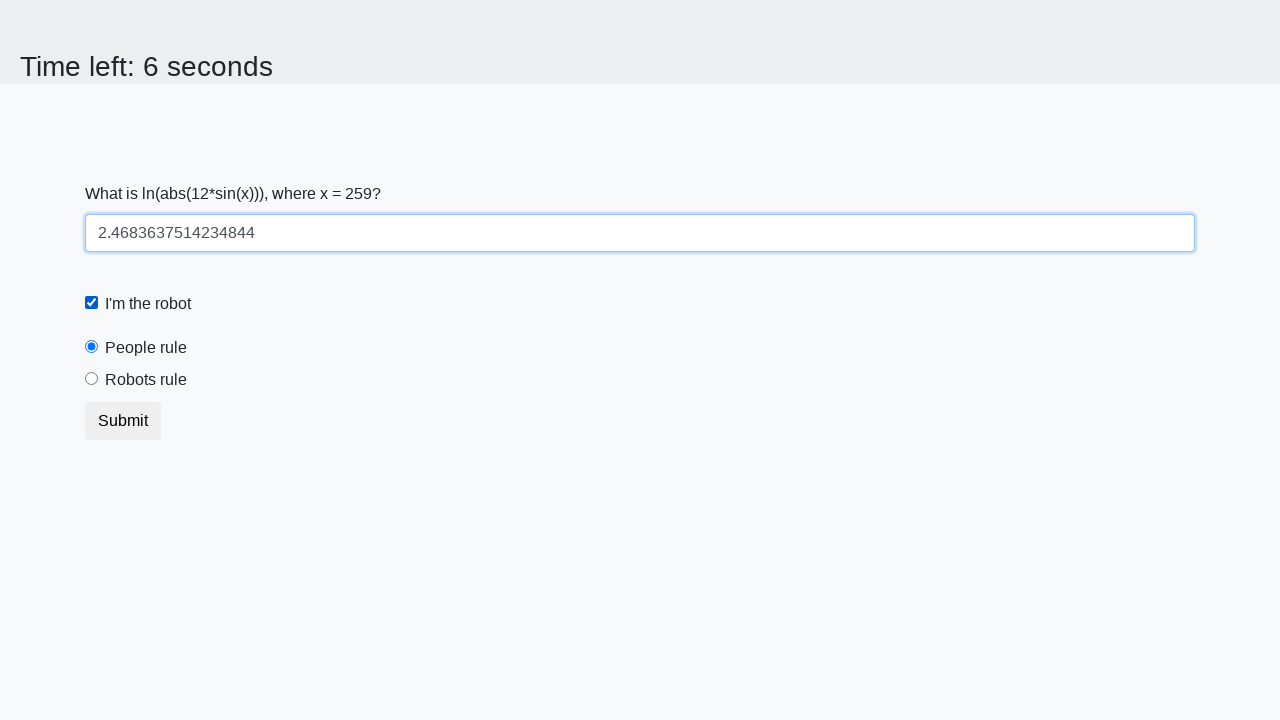

Selected the 'robots rule' radio button at (92, 379) on input#robotsRule
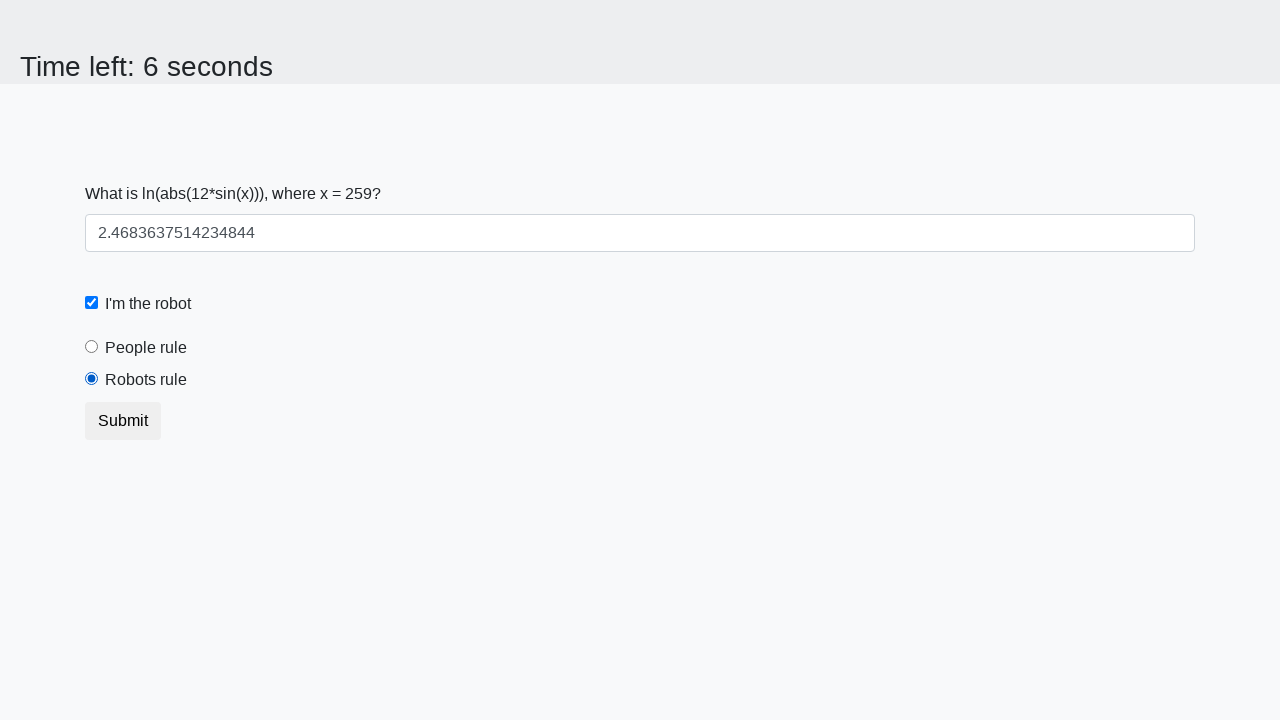

Clicked the submit button to submit the form at (123, 421) on button.btn
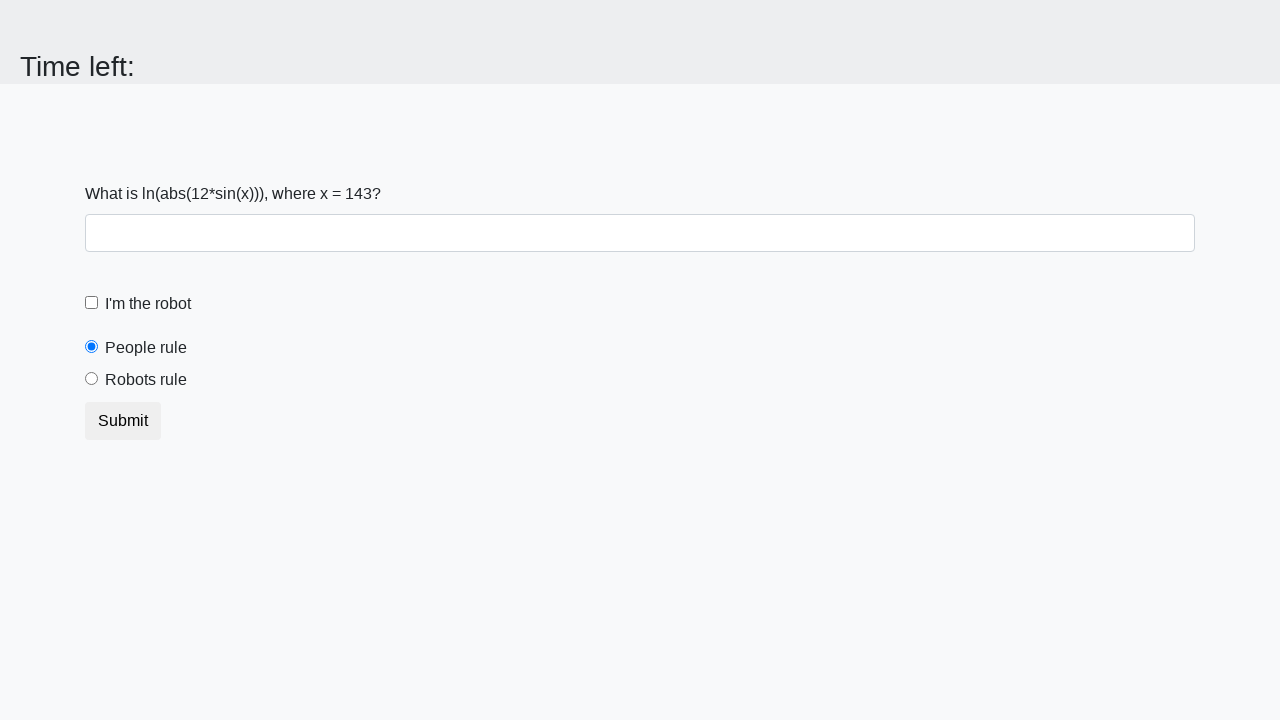

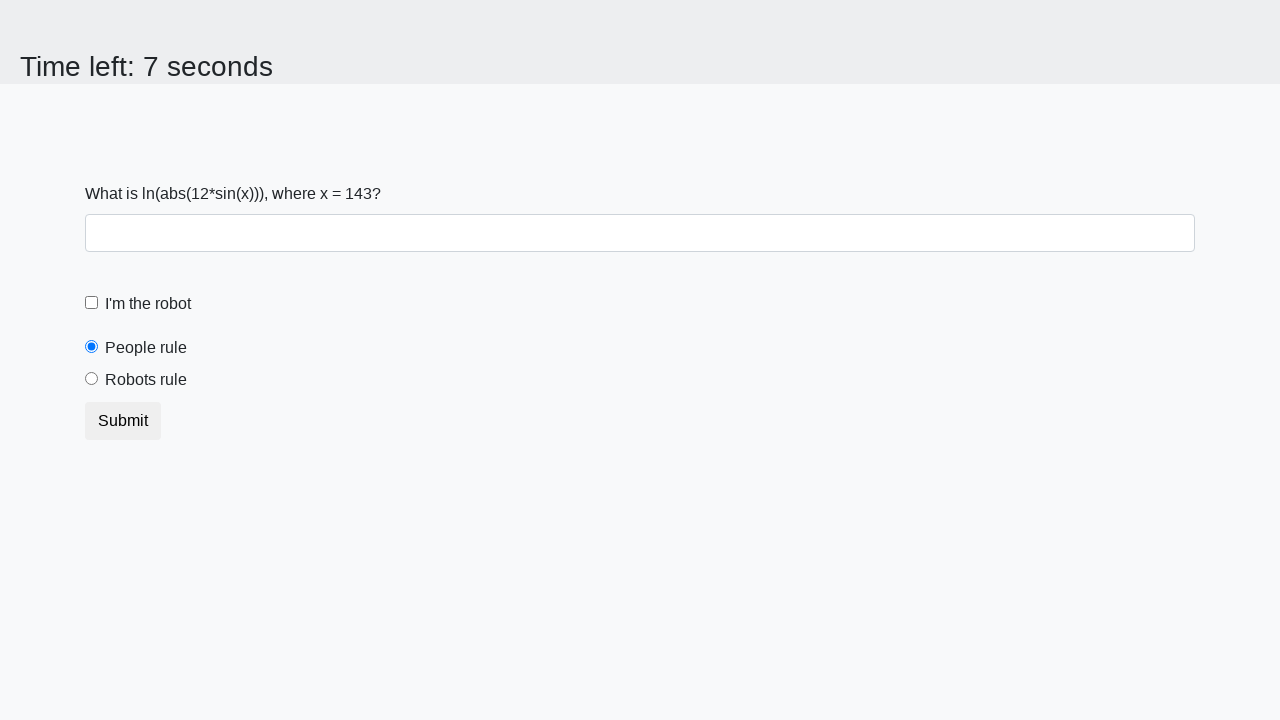